Tests browser alert/confirm dialog functionality by entering a name, clicking a button to trigger an alert, and then dismissing the alert dialog.

Starting URL: https://rahulshettyacademy.com/AutomationPractice/

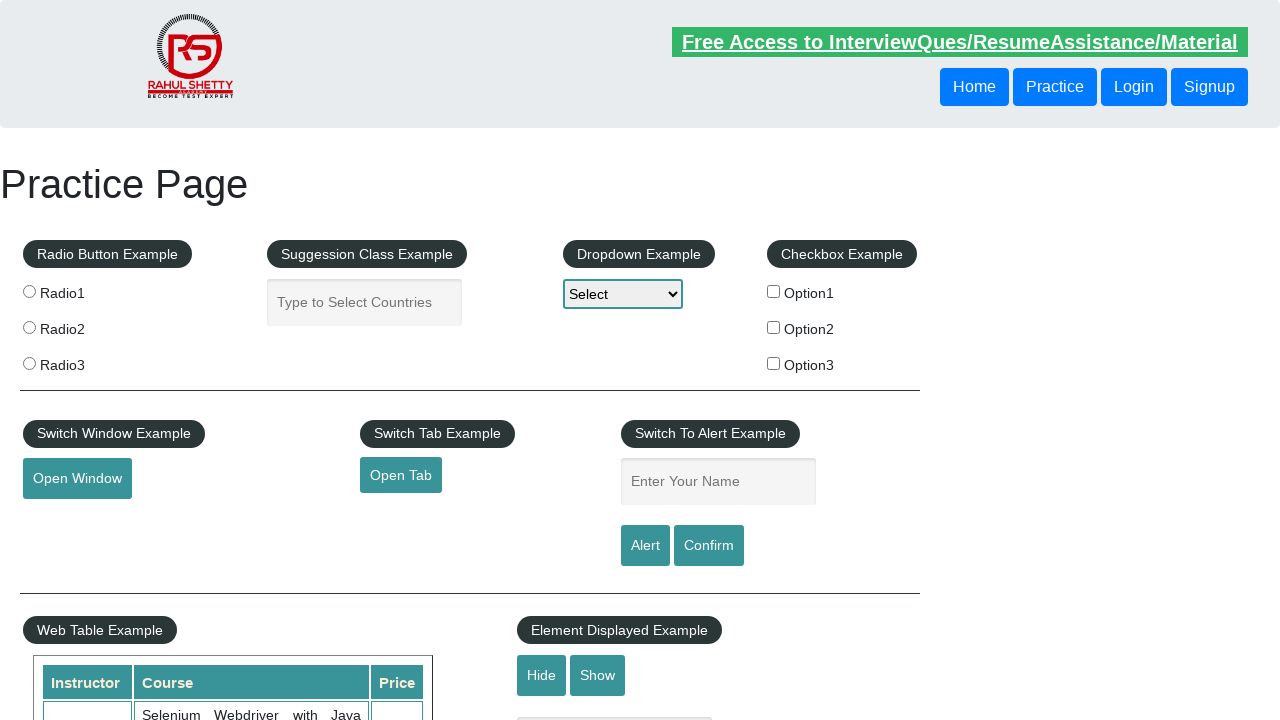

Entered 'dash' in the name field on #name
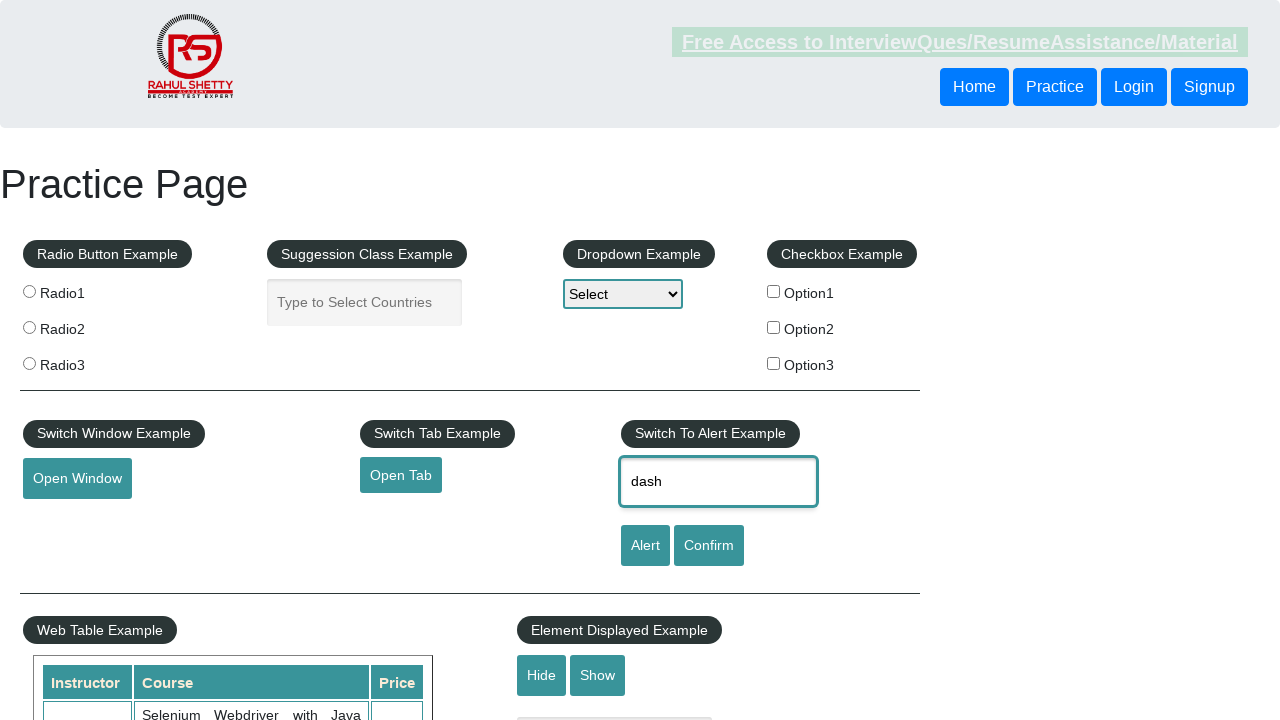

Set up dialog handler to dismiss alert
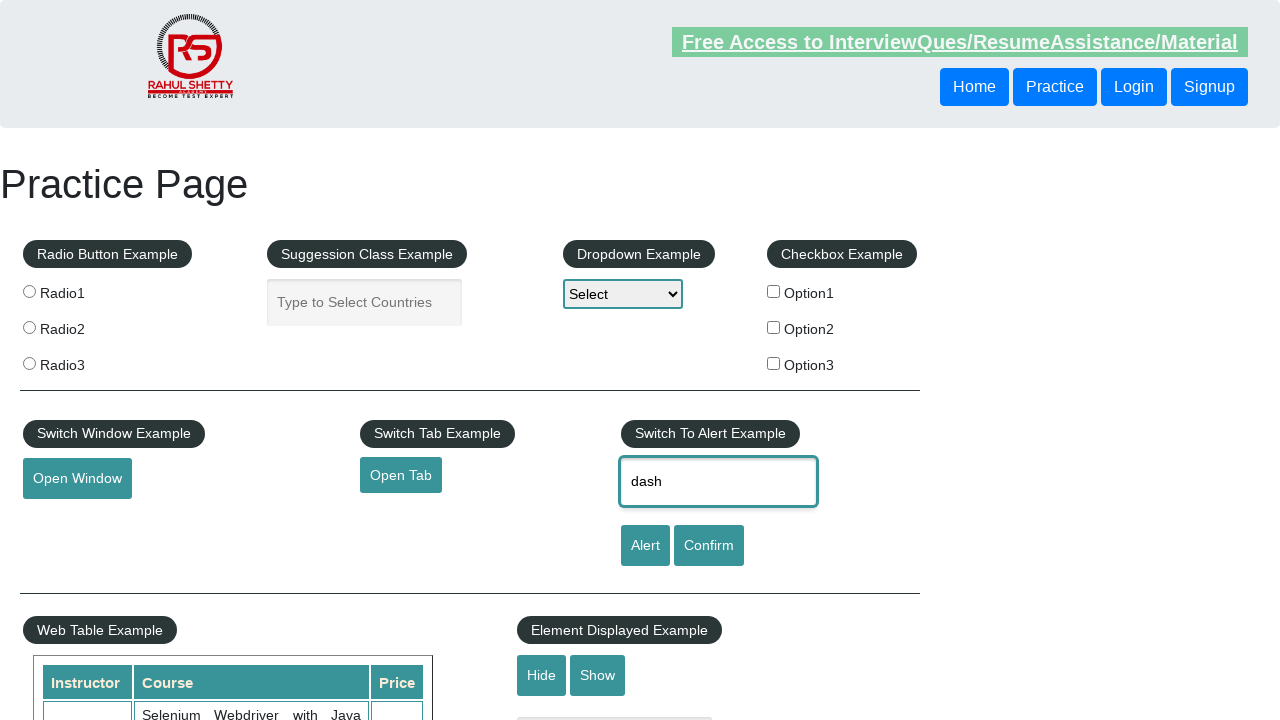

Clicked button to trigger alert dialog at (645, 546) on input.btn-style
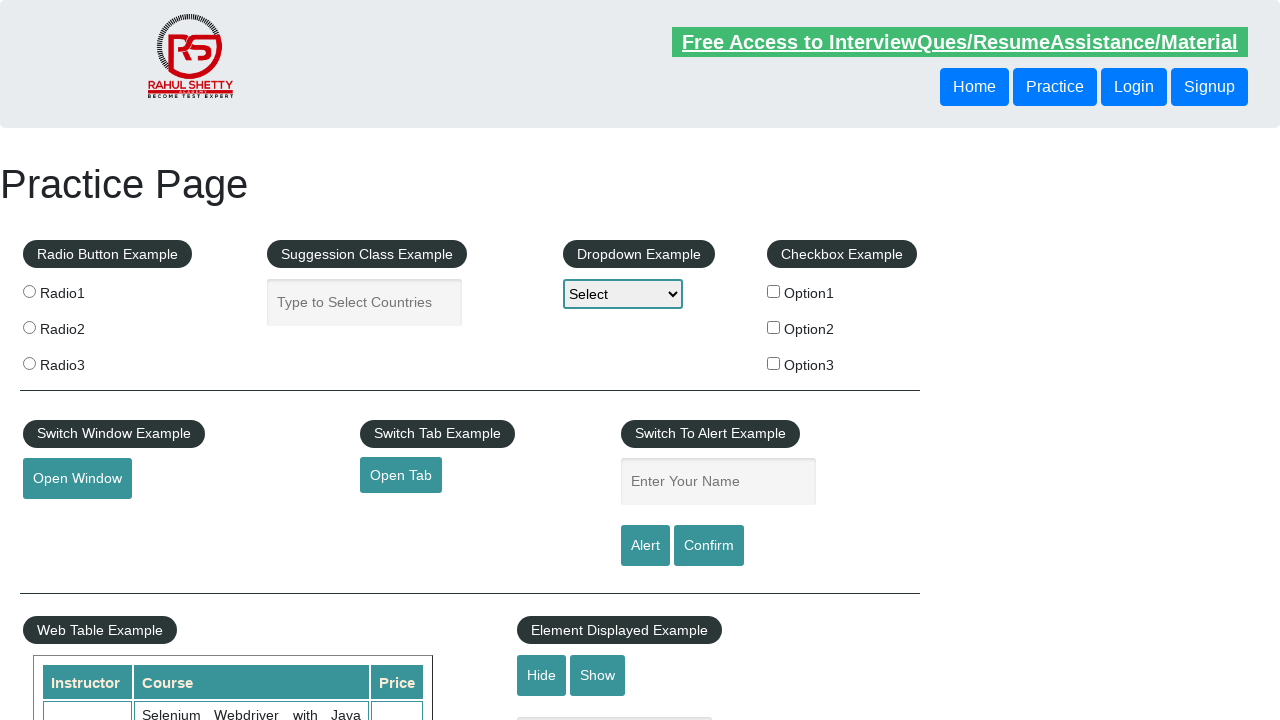

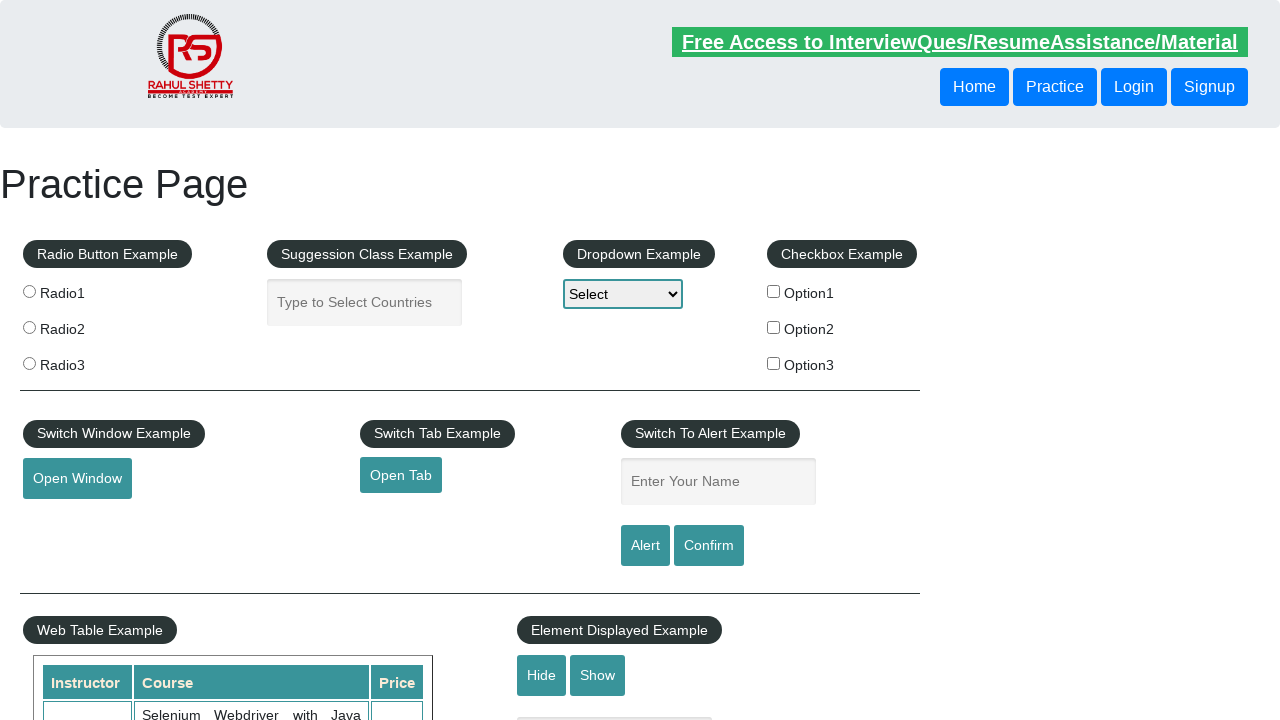